Navigates to an Angular demo application and clicks on the library button to test navigation functionality

Starting URL: https://rahulshettyacademy.com/angularAppdemo

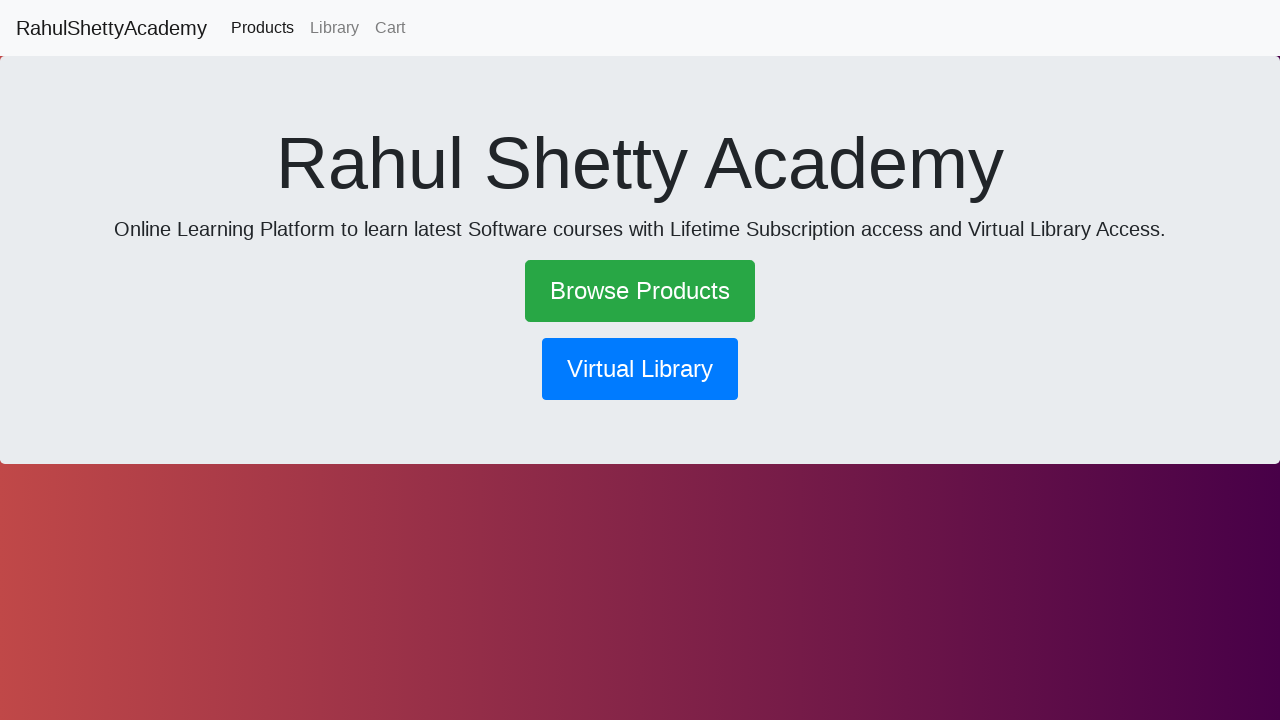

Clicked the library navigation button at (640, 369) on button[routerlink*='library']
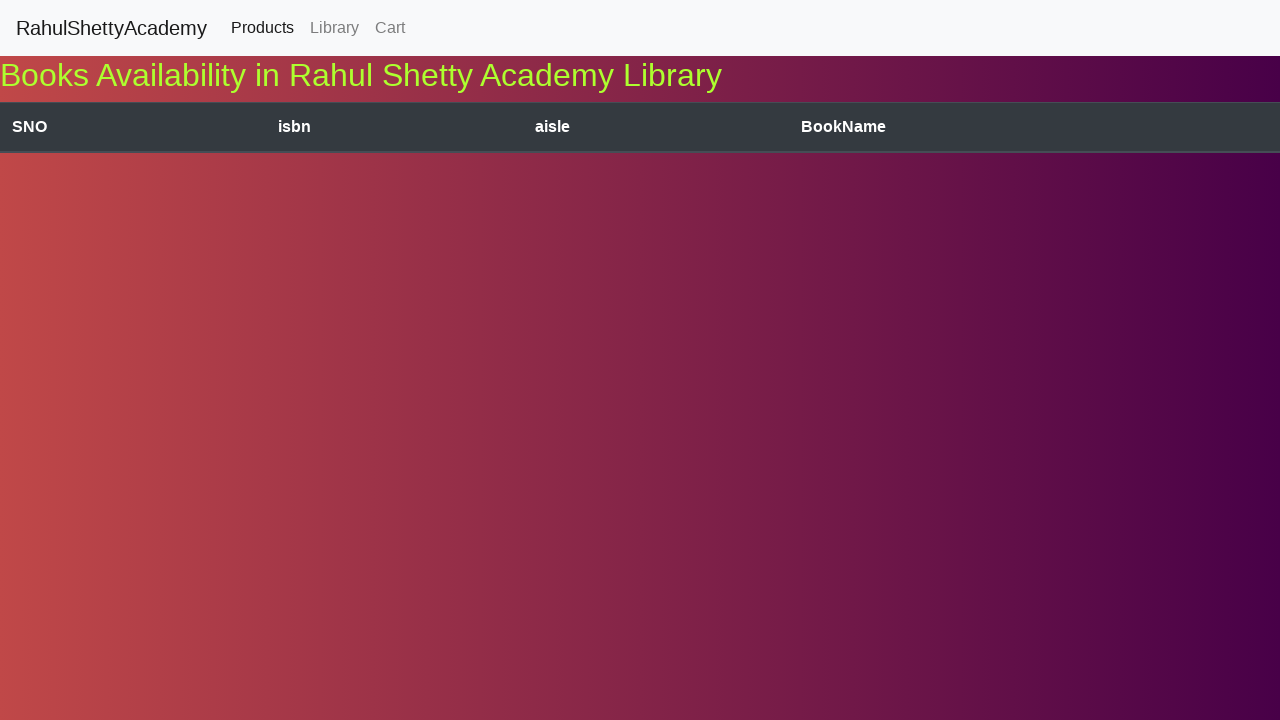

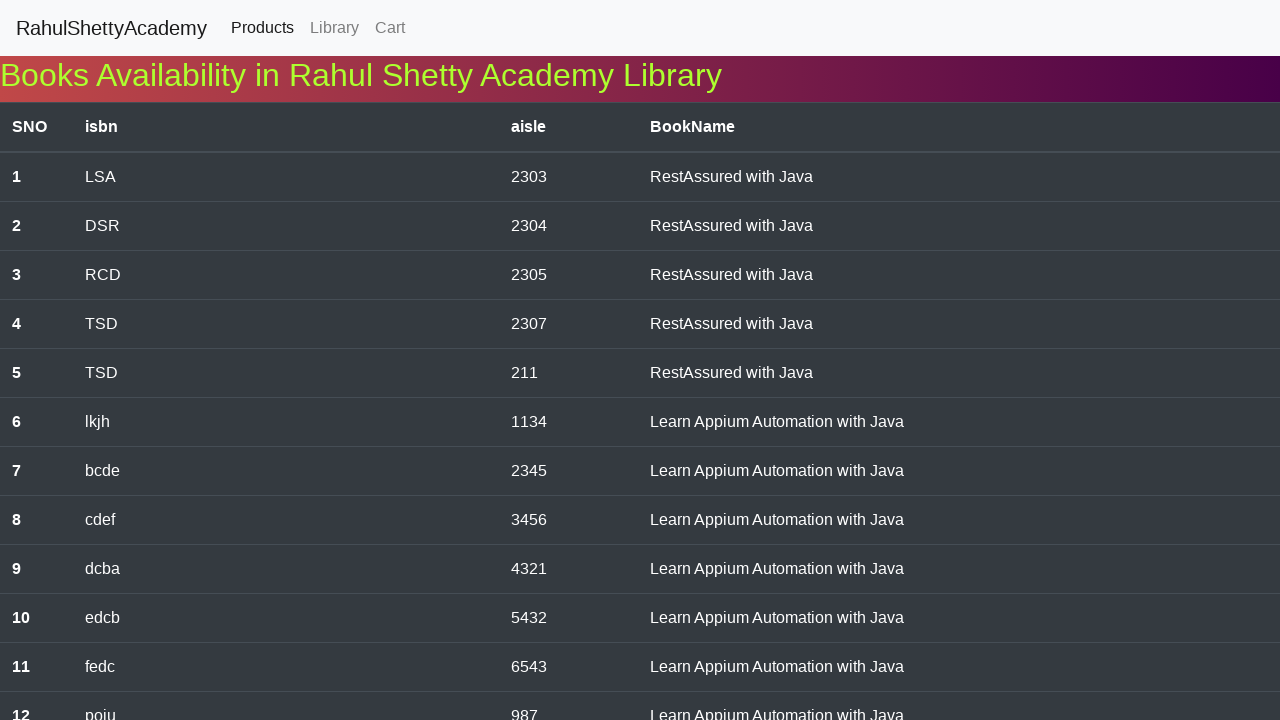